Tests different button click types including double-click, right-click, and regular click on the Buttons page.

Starting URL: https://demoqa.com/

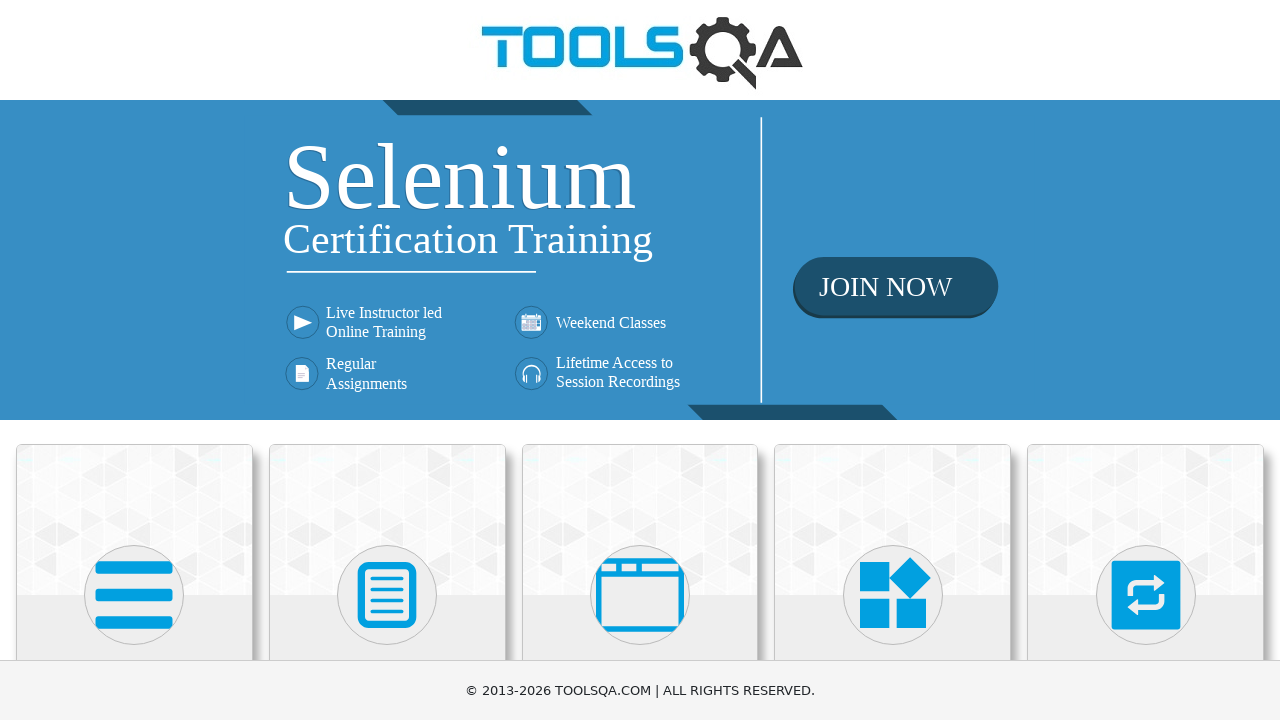

Clicked Elements section at (134, 360) on (//h5)[1]
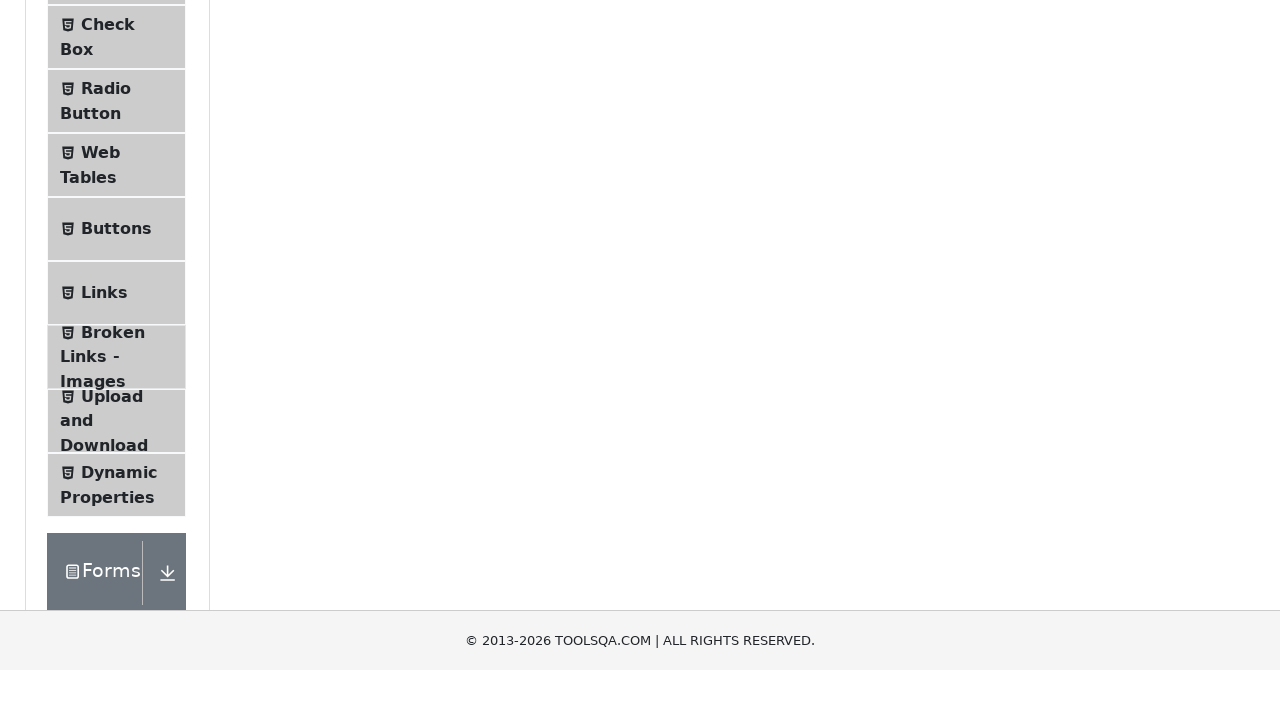

Navigated to Buttons page at (116, 517) on (//li[@id='item-4'])[1]
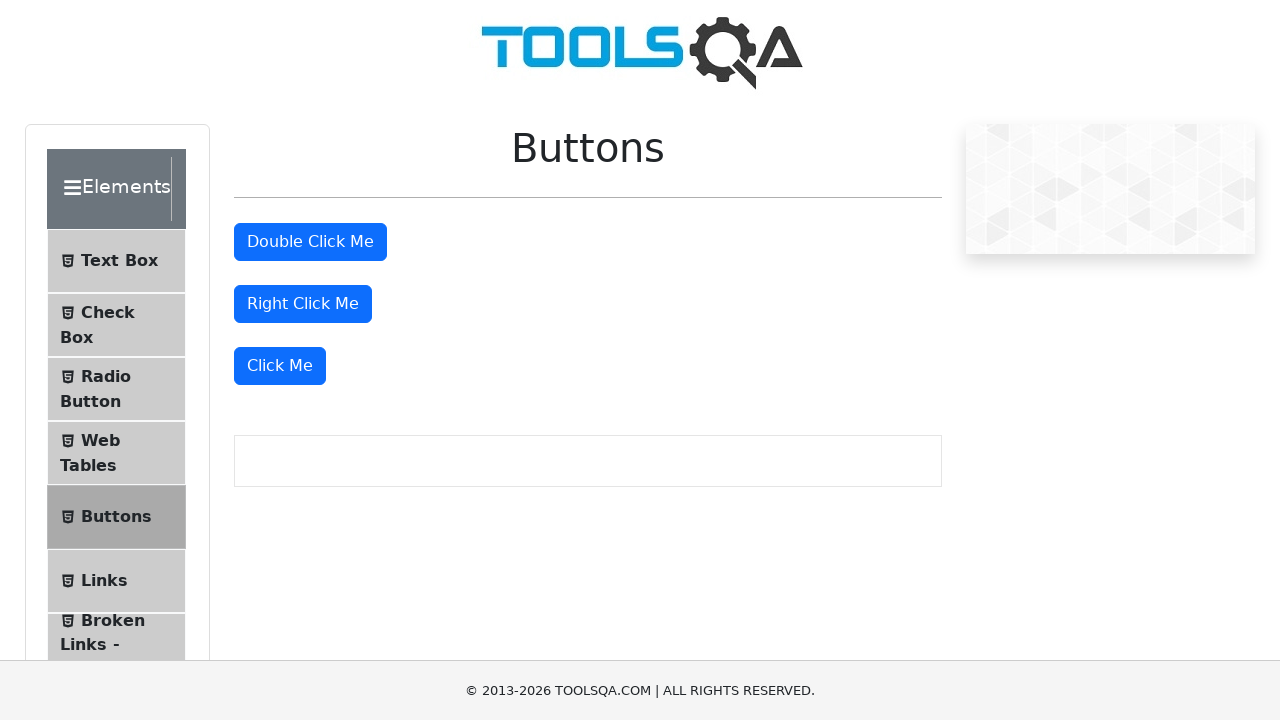

Double-clicked the double-click button at (310, 242) on #doubleClickBtn
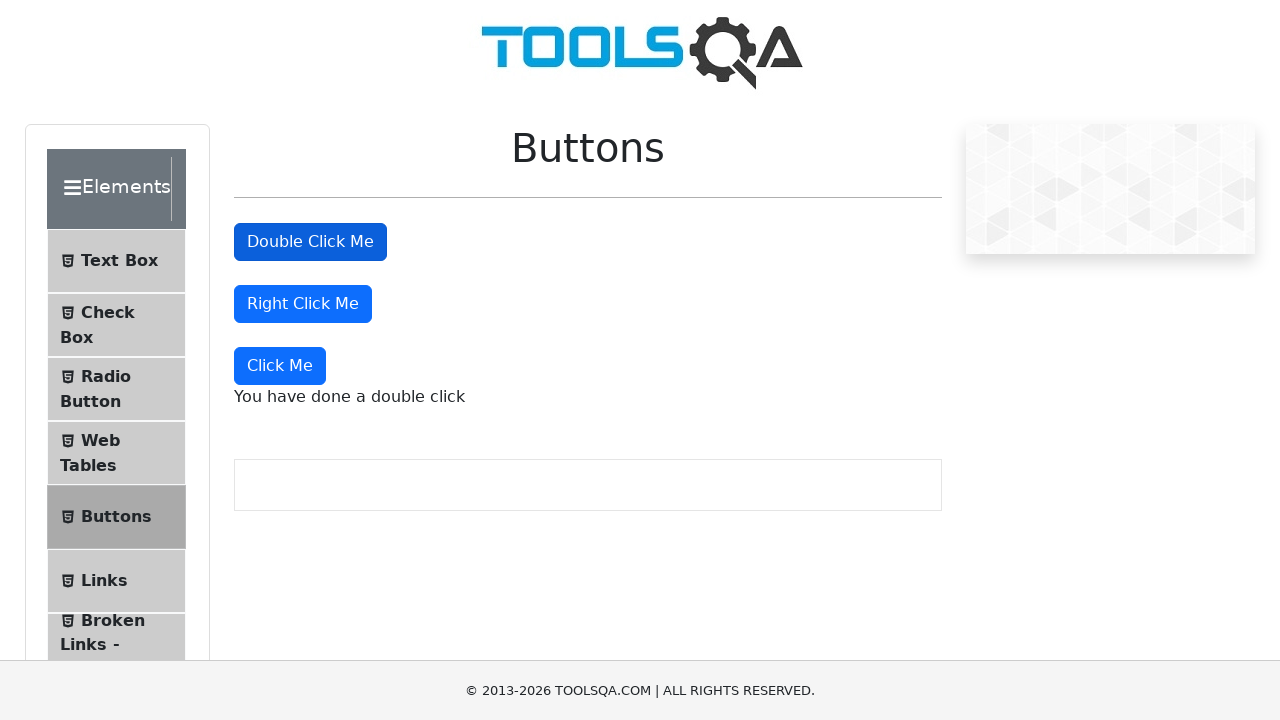

Right-clicked the right-click button at (303, 304) on #rightClickBtn
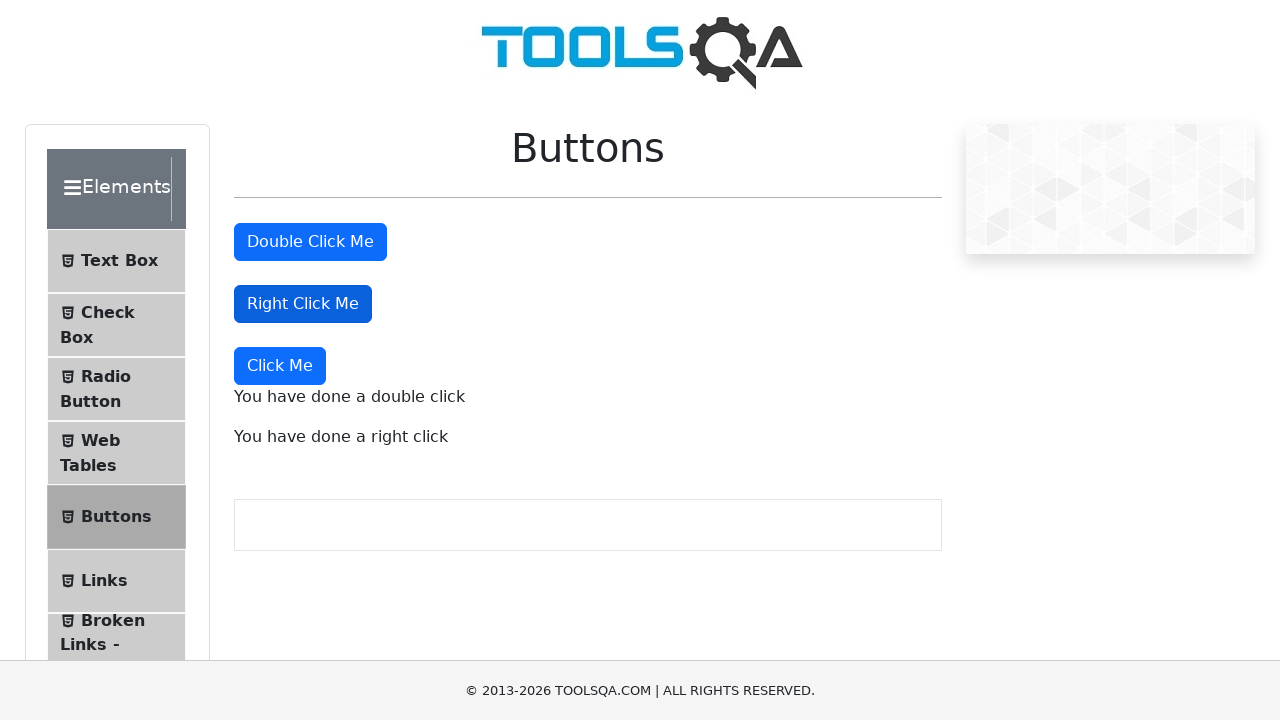

Clicked the regular 'Click Me' button at (280, 366) on xpath=//button[text()='Click Me']
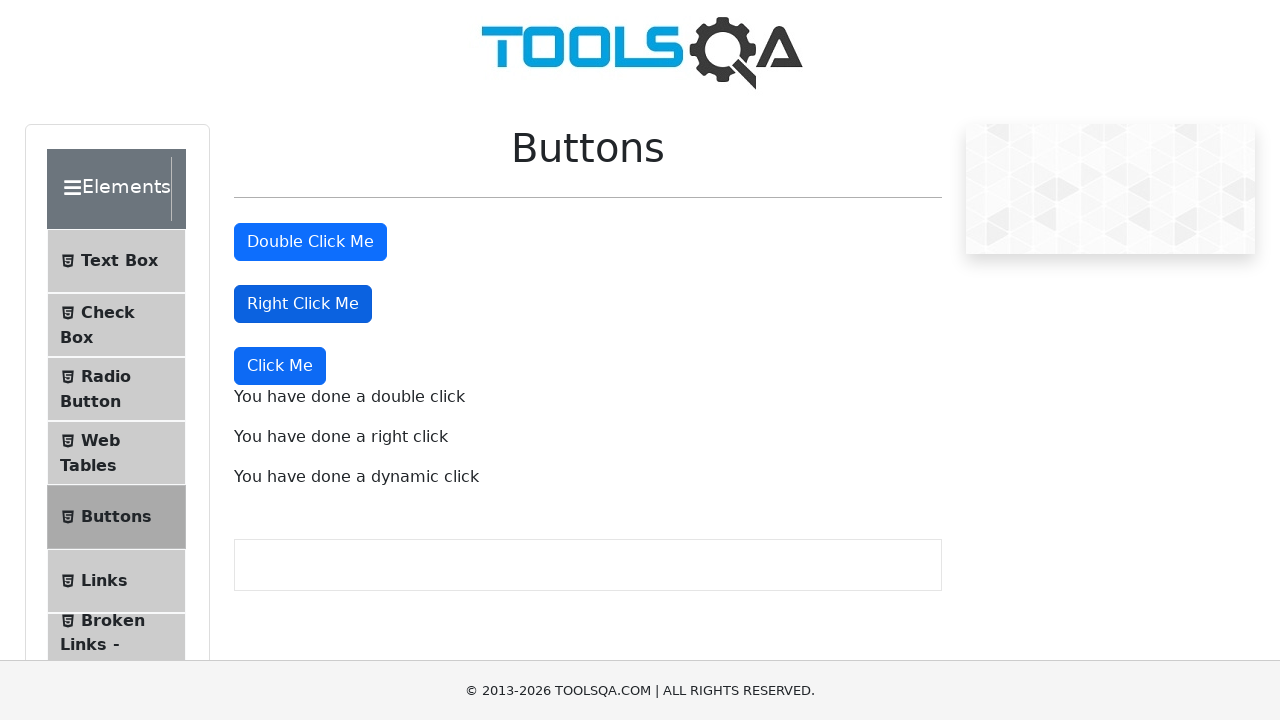

Waited for dynamic click message to appear
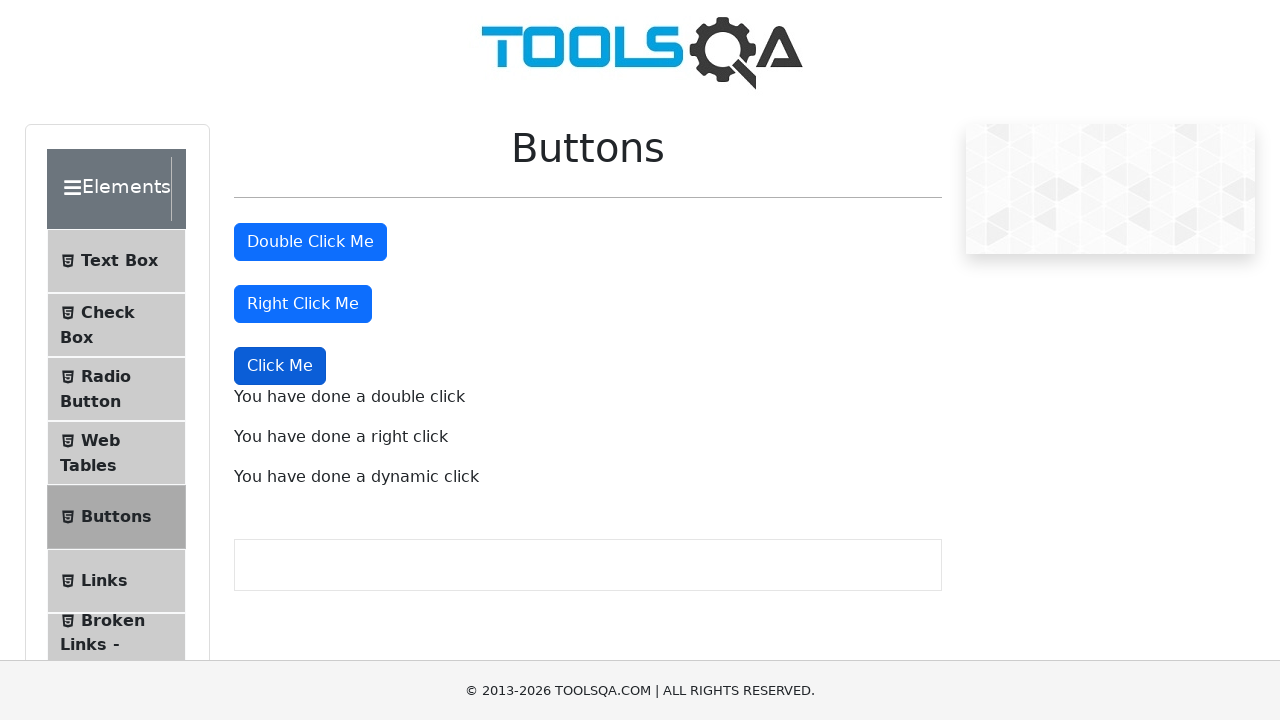

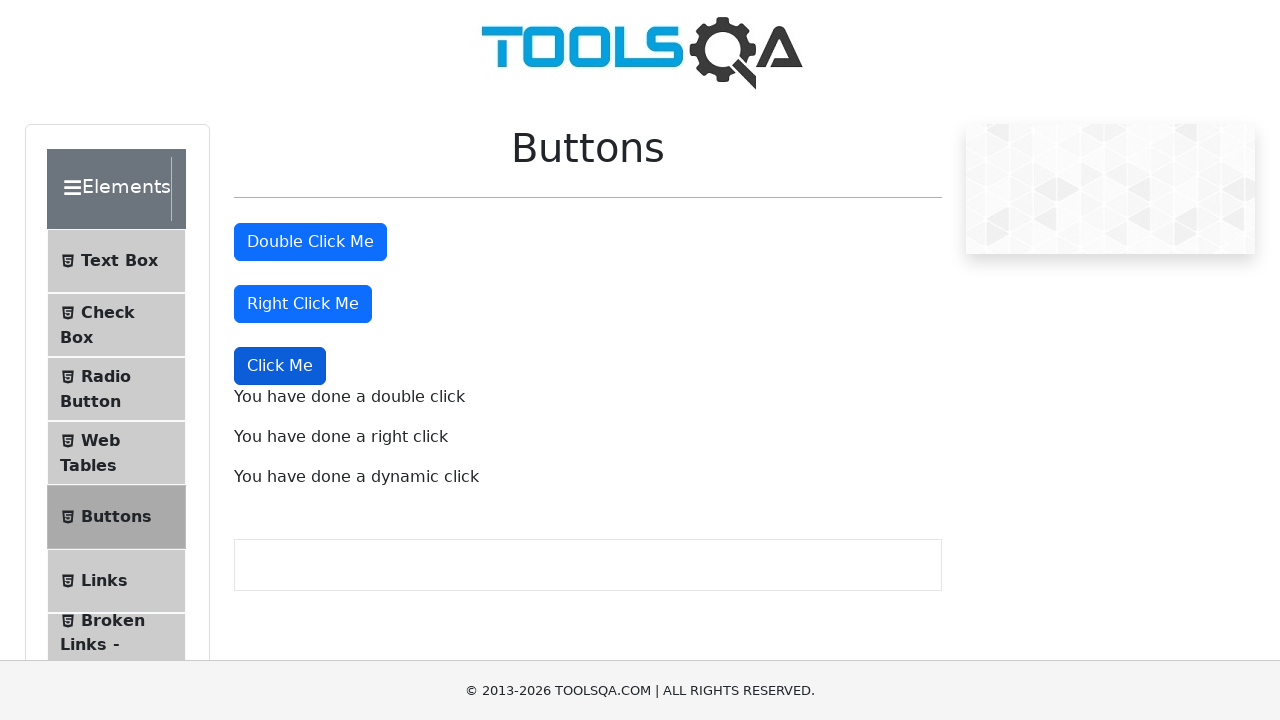